Verifies that the online payment block title is displayed correctly on the MTS Belarus homepage, checking for the expected Russian text "Онлайн пополнение без комиссии"

Starting URL: https://www.mts.by/

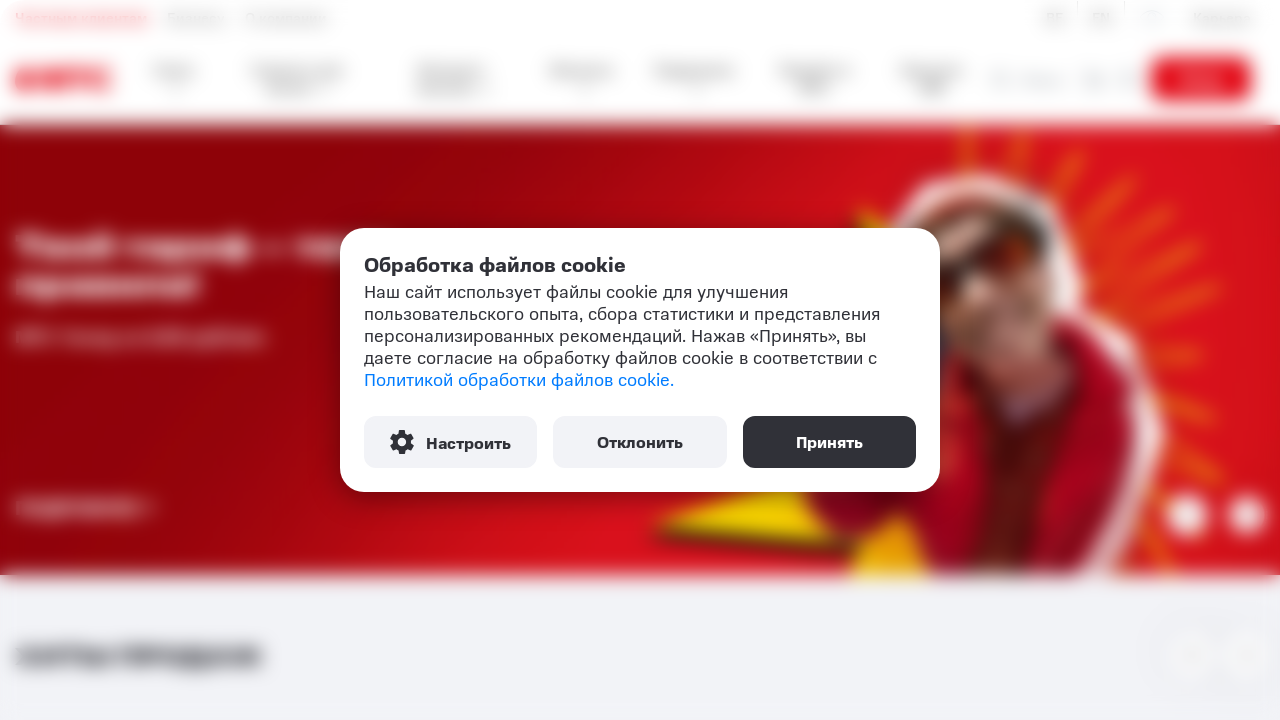

Waited for online payment block title element to become visible
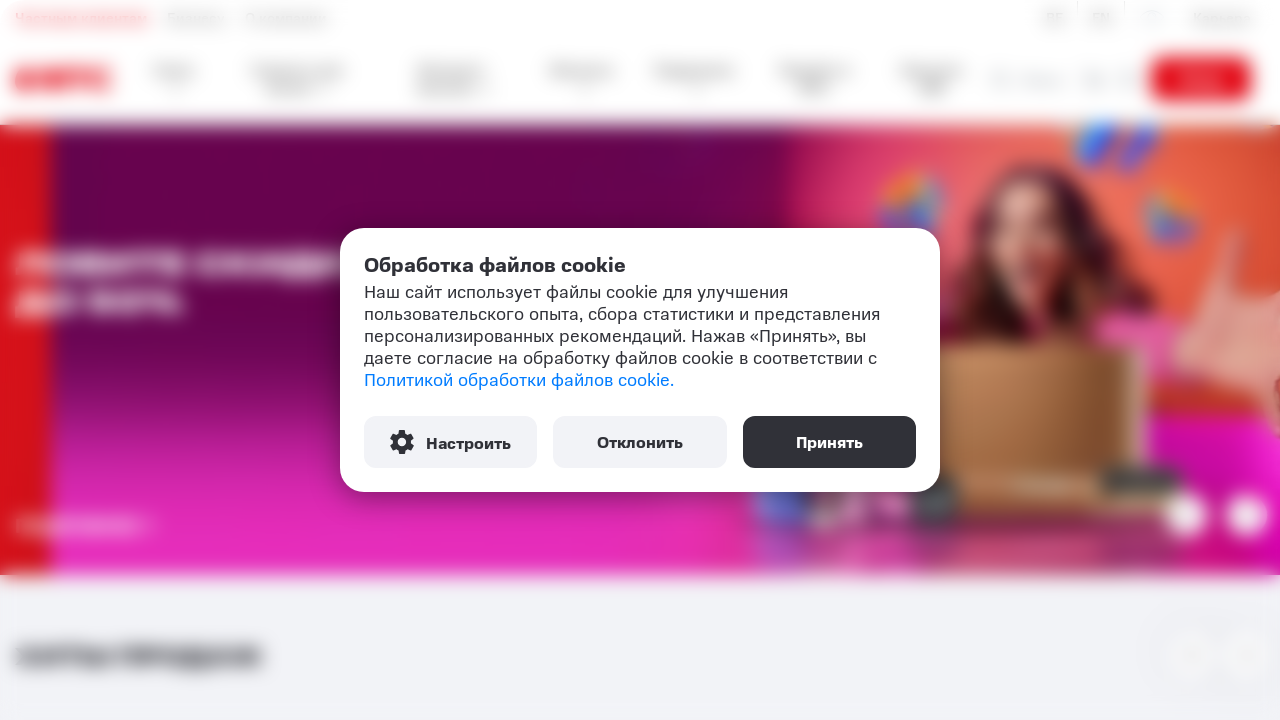

Verified block title text matches expected Russian text 'Онлайн пополнение без комиссии'
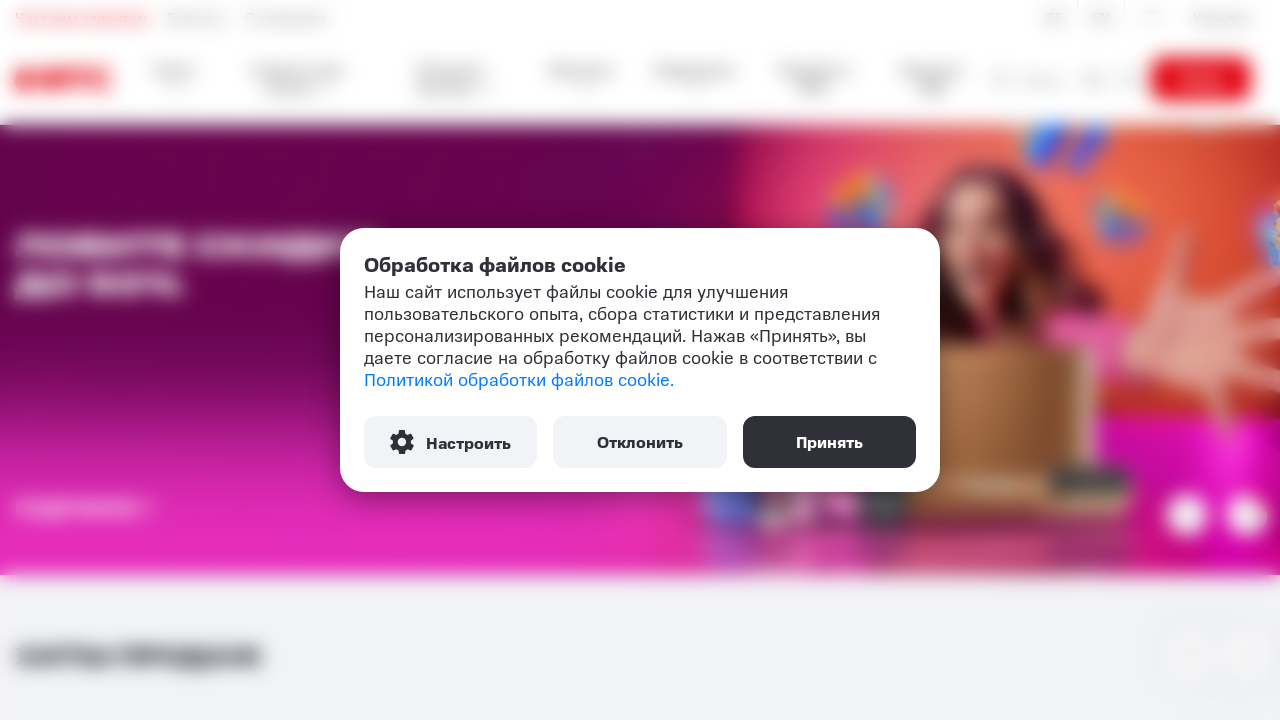

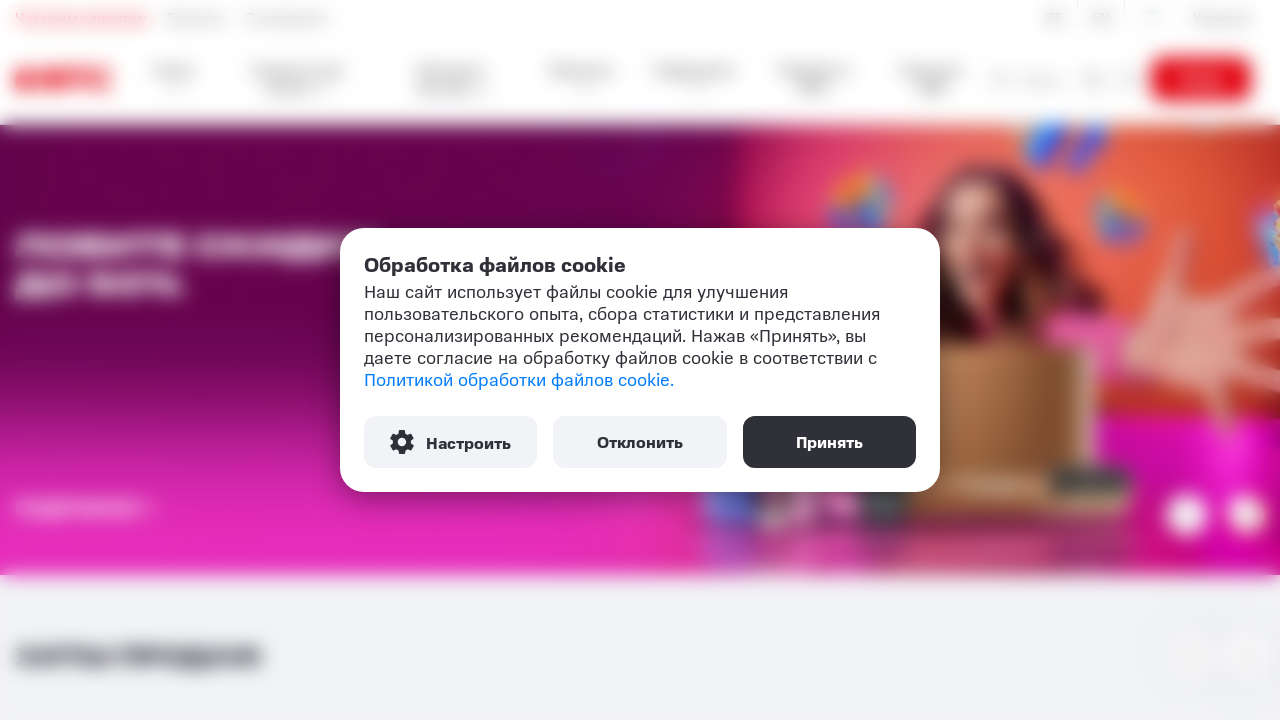